Tests that the Playwright homepage has the correct title containing "Playwright", verifies the "Get started" link has the correct href attribute, clicks it, and confirms navigation to the intro page.

Starting URL: https://playwright.dev/

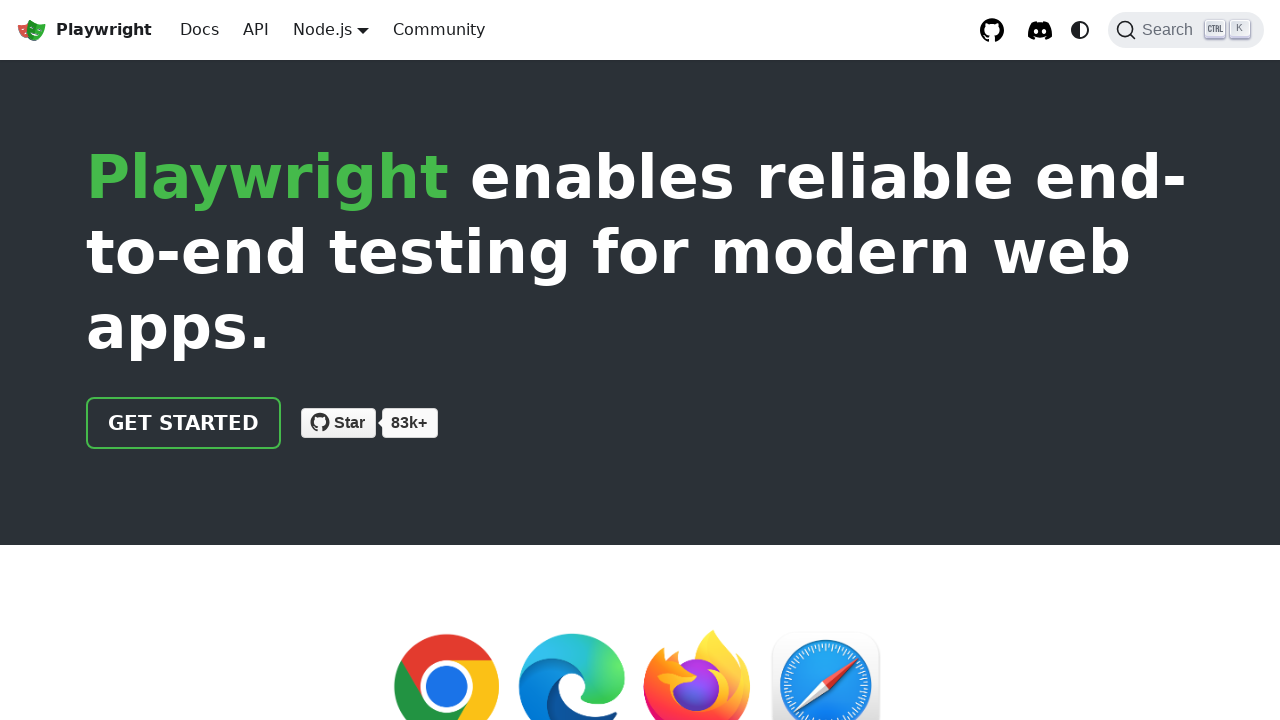

Verified page title contains 'Playwright'
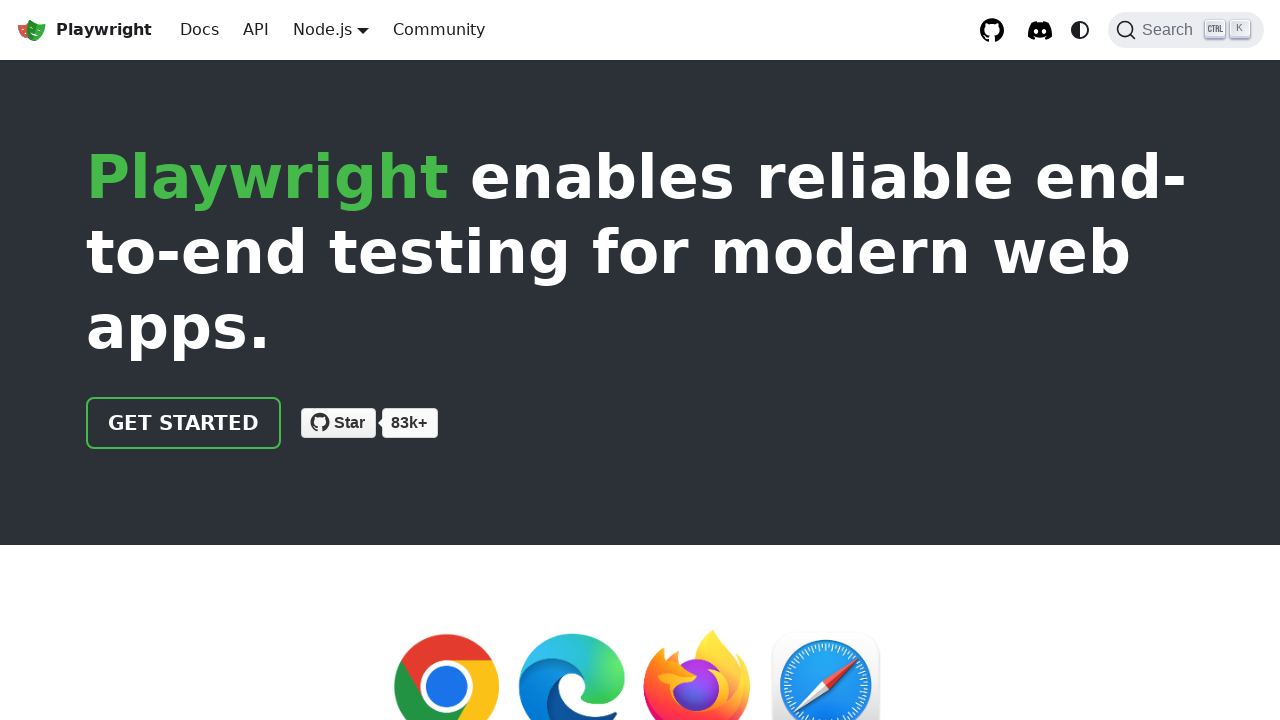

Located 'Get started' link
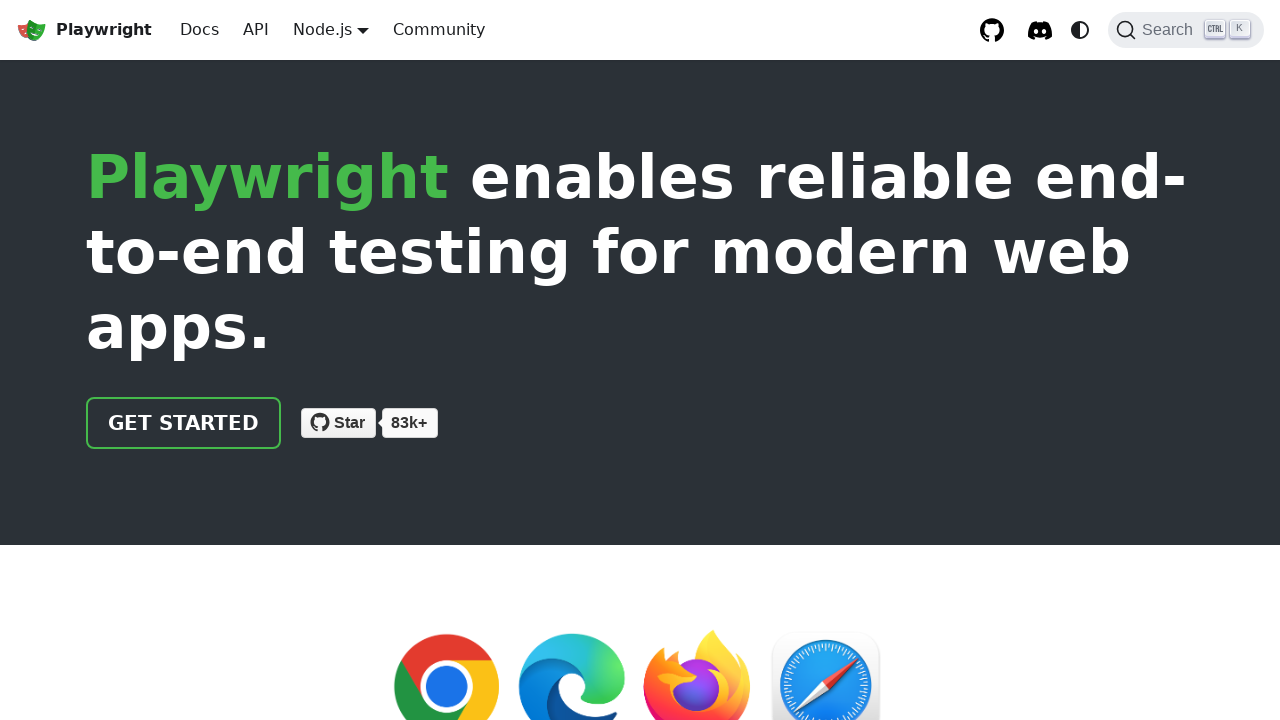

Verified 'Get started' link has href attribute '/docs/intro'
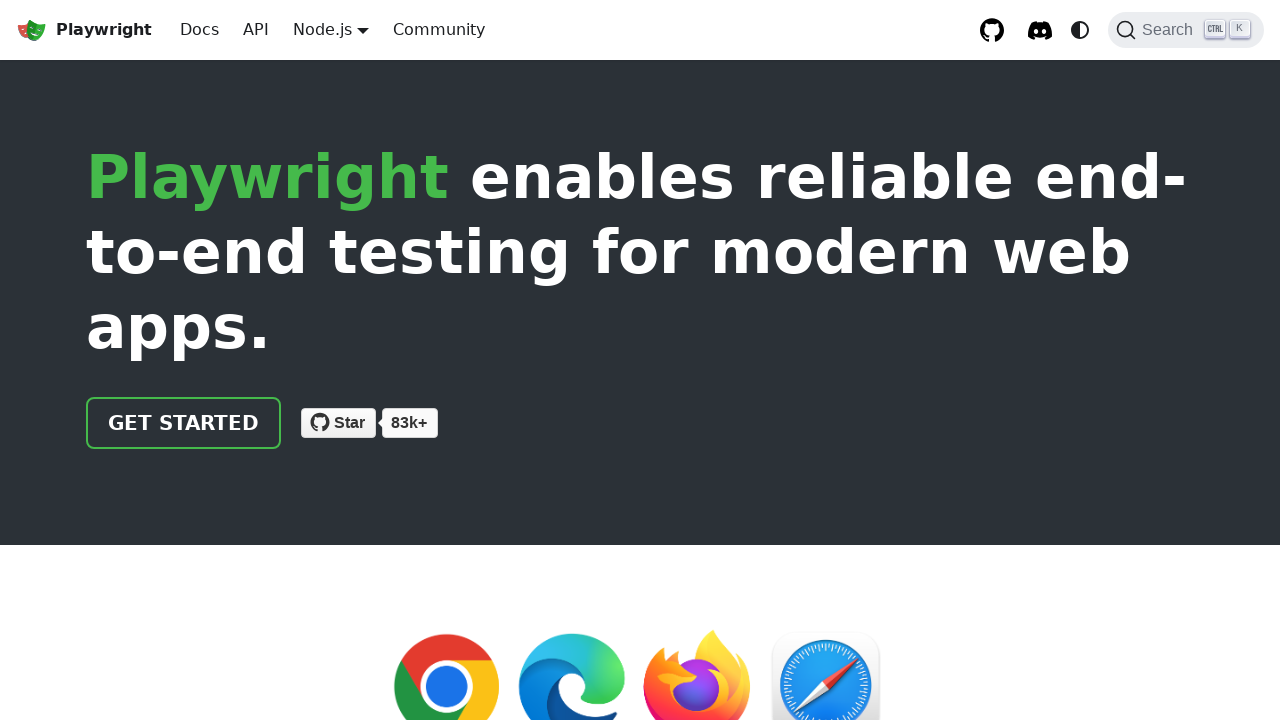

Clicked 'Get started' link at (184, 423) on internal:role=link[name="Get started"i]
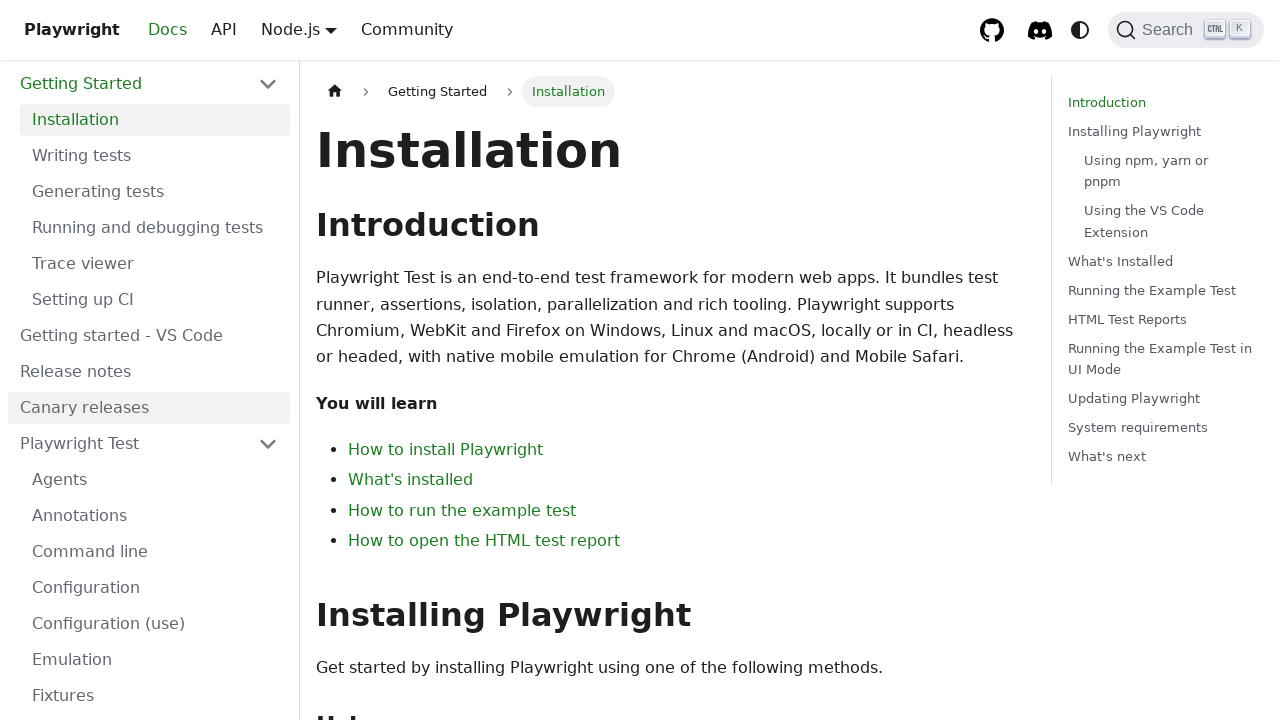

Verified navigation to intro page - URL contains 'intro'
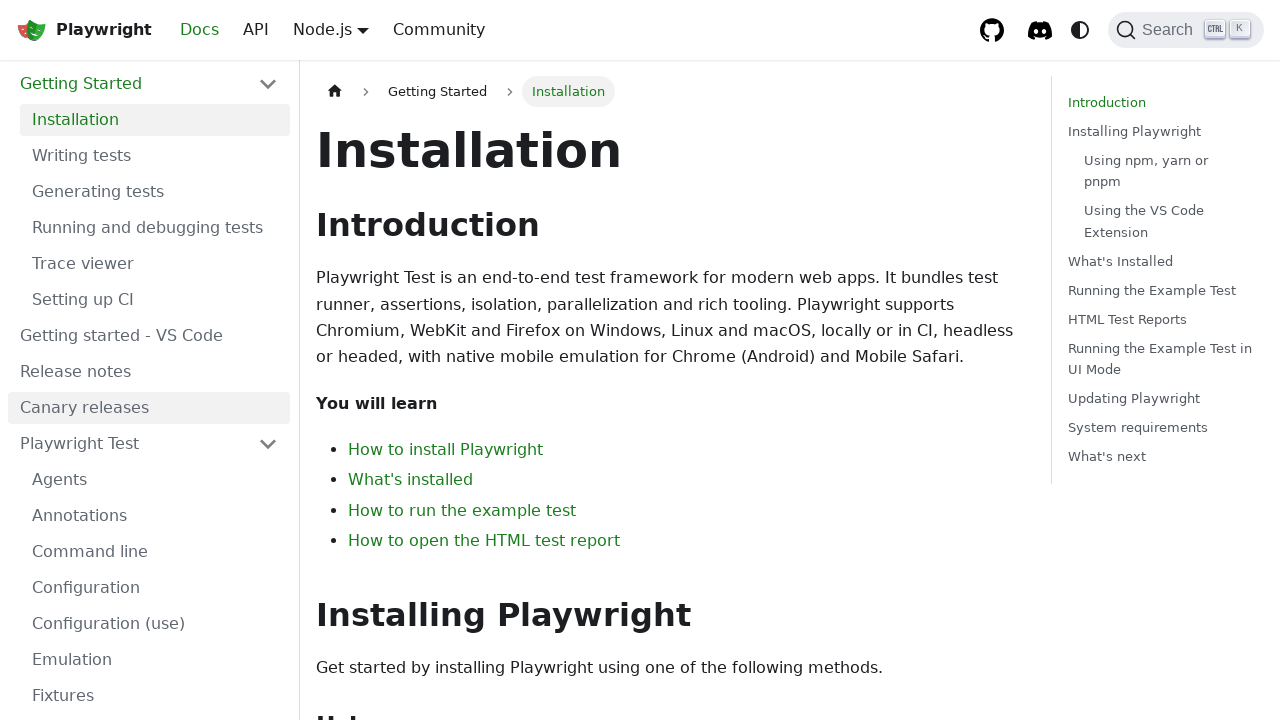

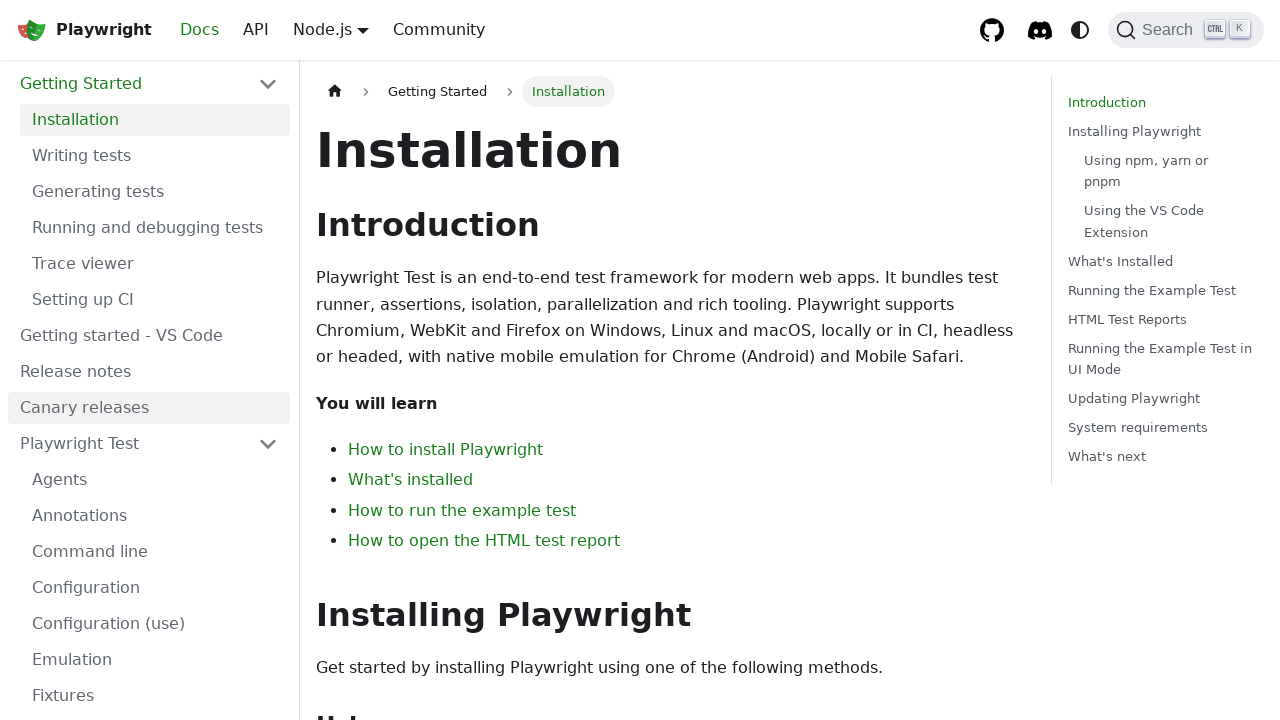